Tests dropdown menu interaction by hovering over the Developers dropdown and clicking on the Documentation option

Starting URL: https://www.browserstack.com/

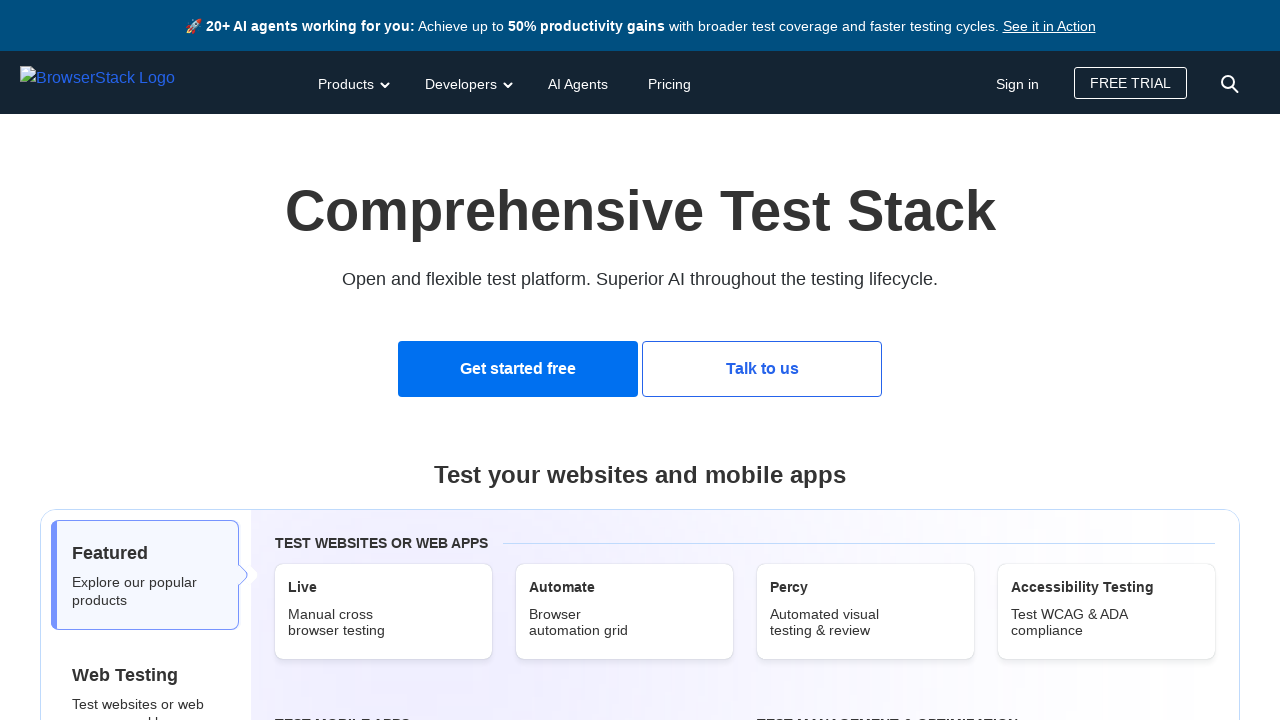

Hovered over Developers dropdown button to reveal menu items at (466, 82) on button#developers-dd-toggle
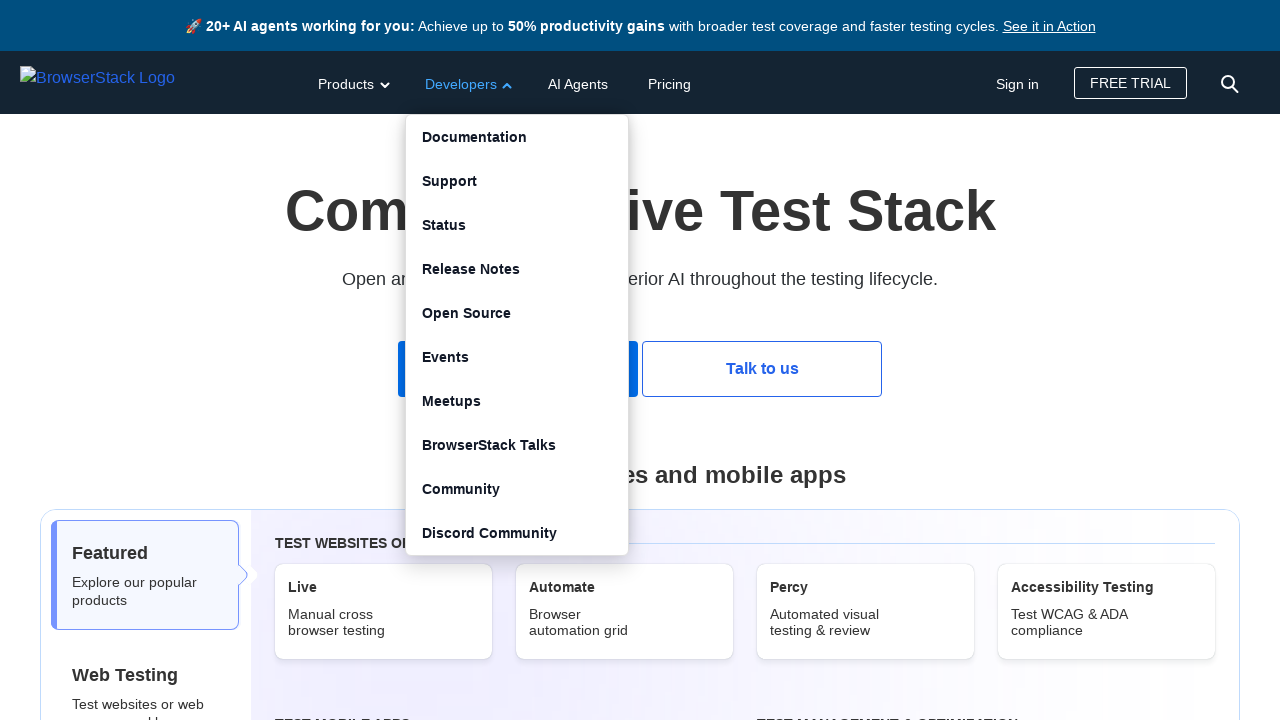

Clicked on Documentation option from the dropdown menu at (474, 136) on xpath=//span[text()='Documentation']
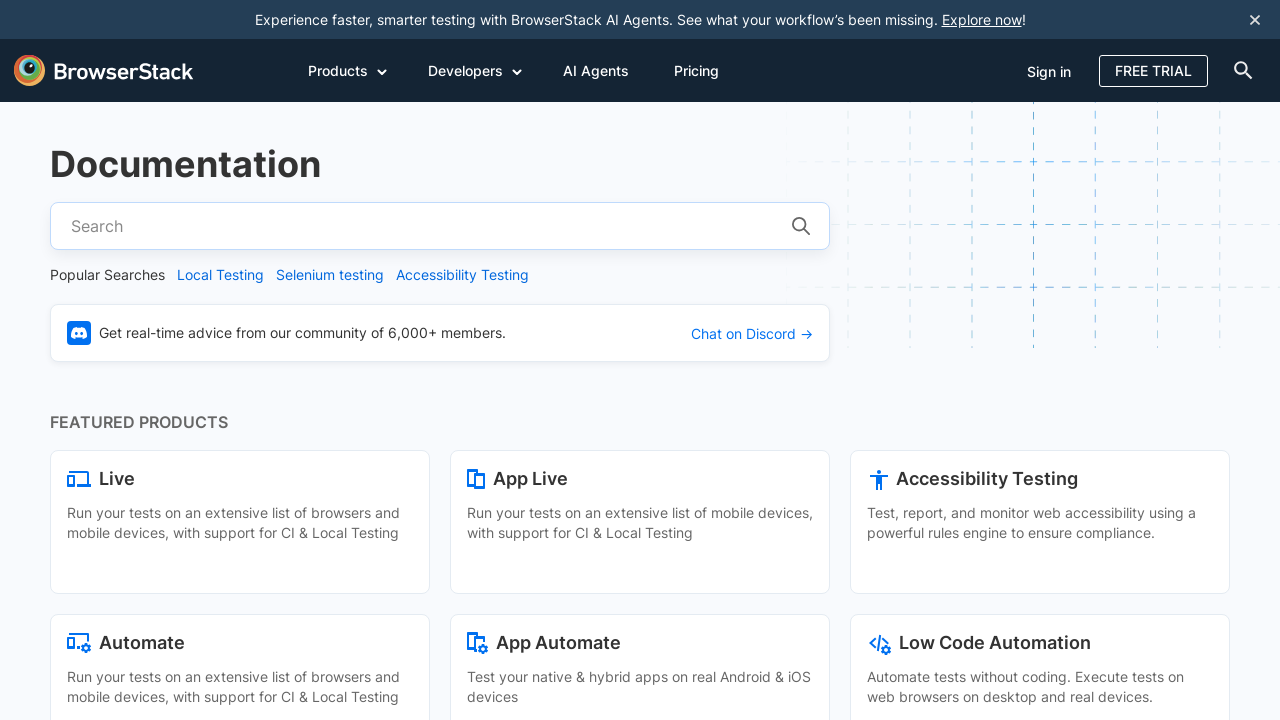

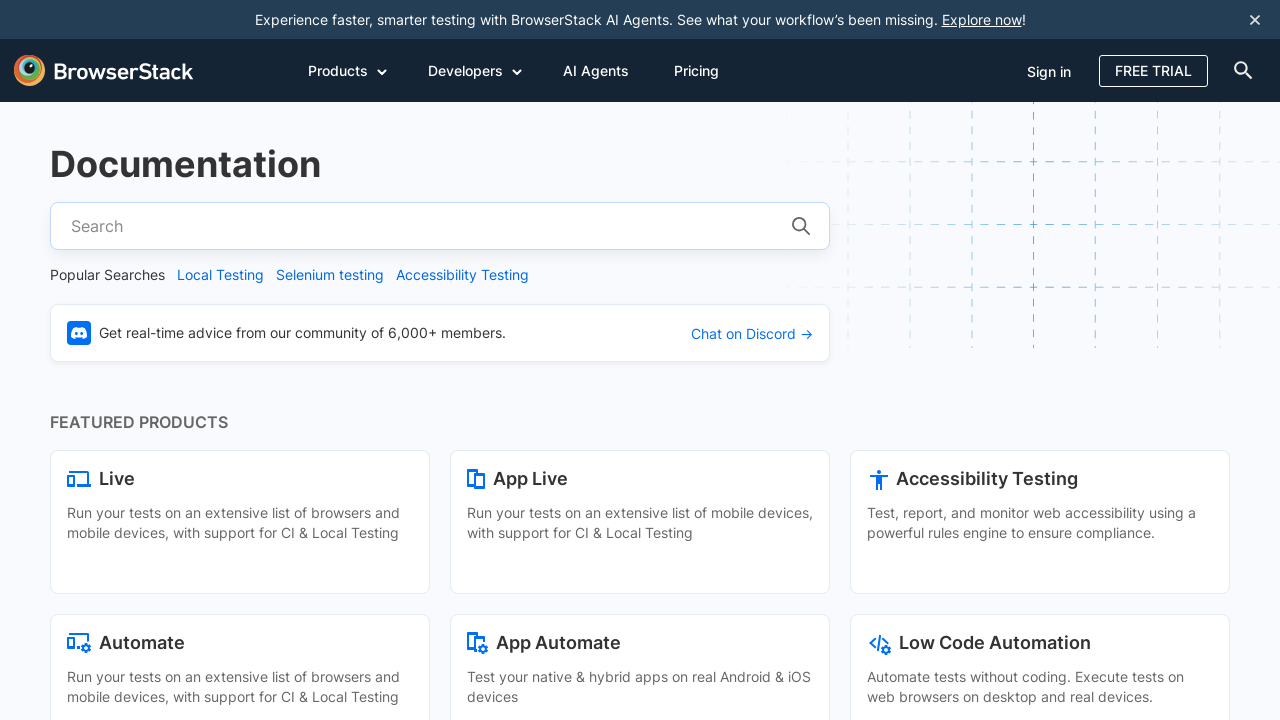